Tests jQuery dropdown functionality by clicking on a single selection dropdown and selecting "choice 3" option

Starting URL: https://www.jqueryscript.net/demo/Drop-Down-Combo-Tree/

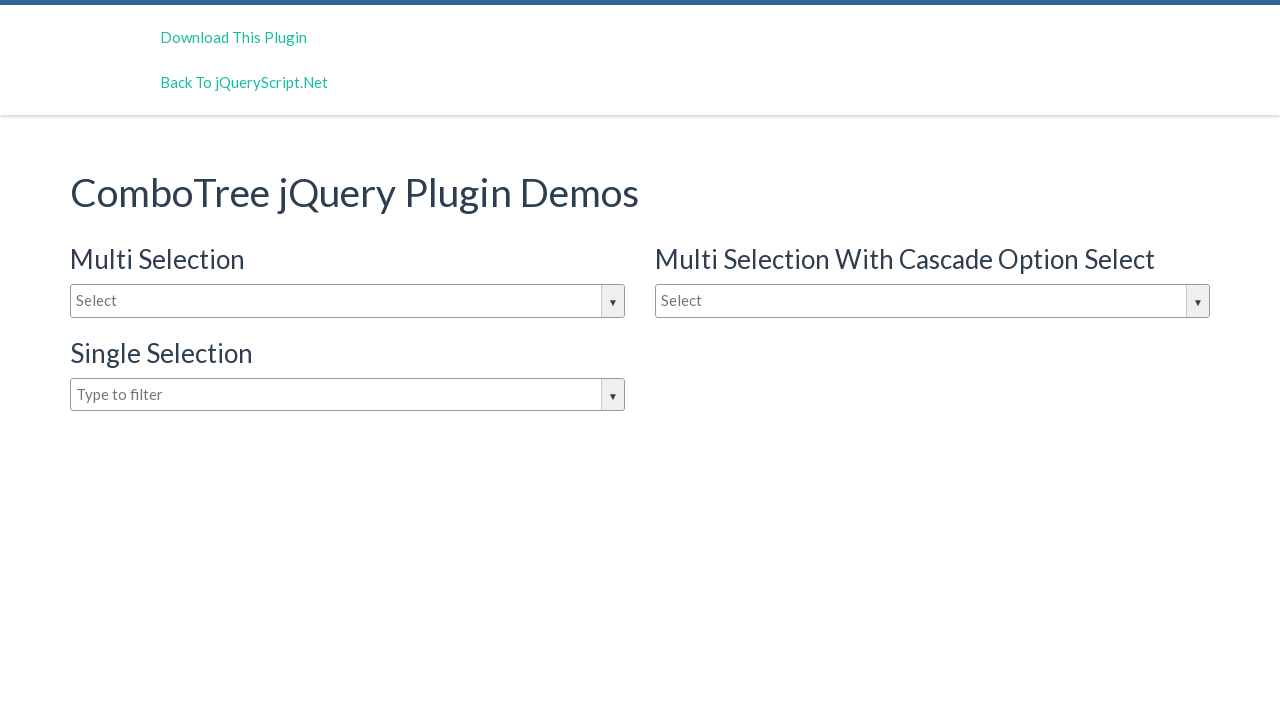

Navigated to jQuery dropdown demo page
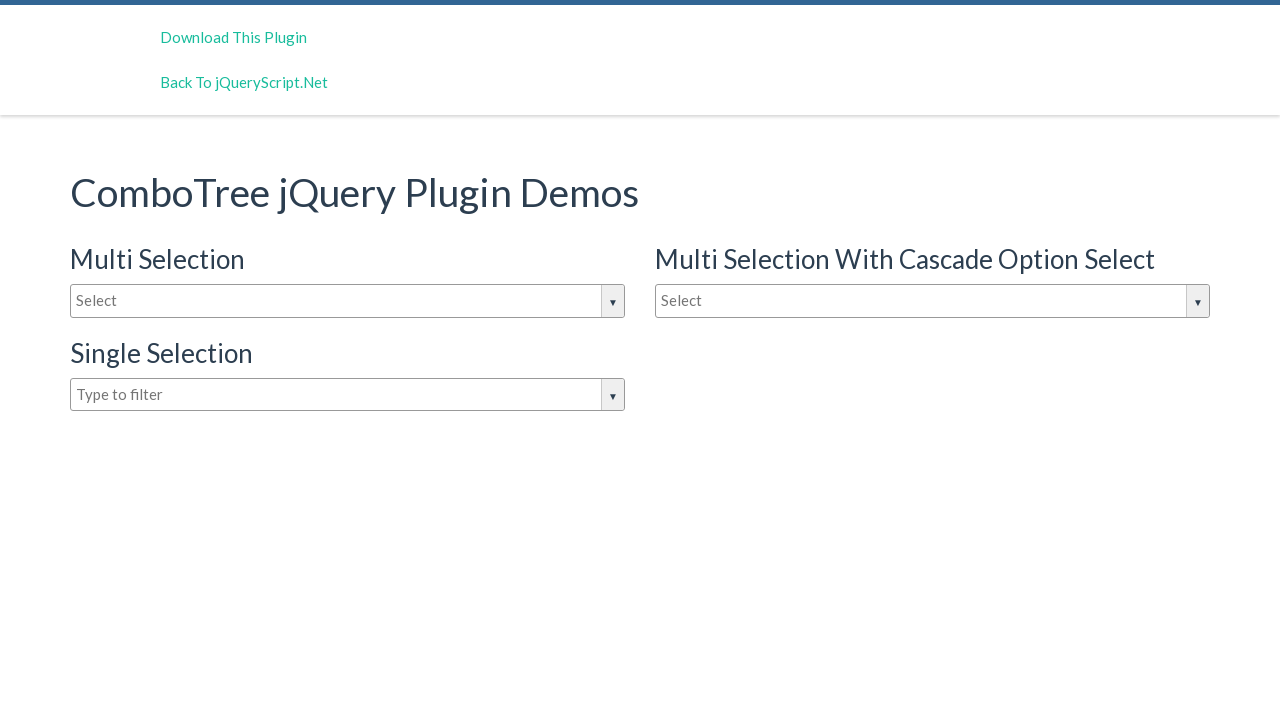

Clicked on the single selection dropdown at (348, 395) on #justAnotherInputBox
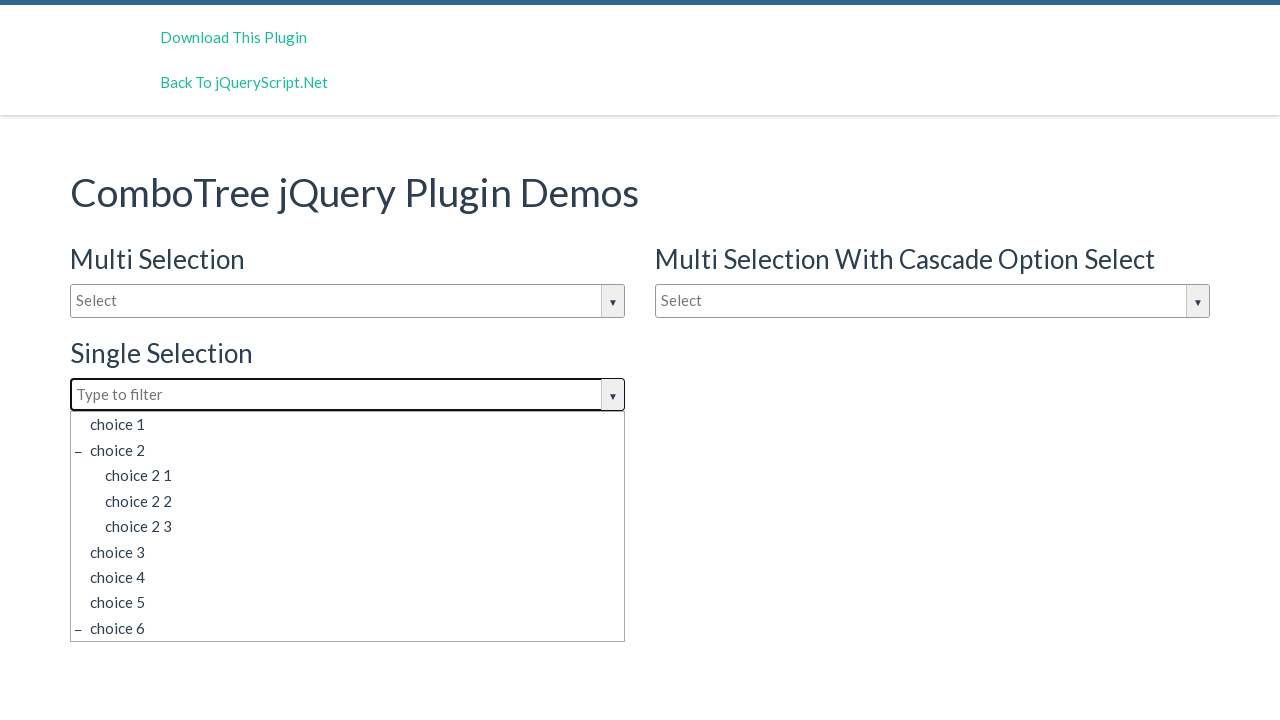

Selected 'choice 3' from the dropdown options at (355, 552) on (//span[text()='choice 3'])[3]
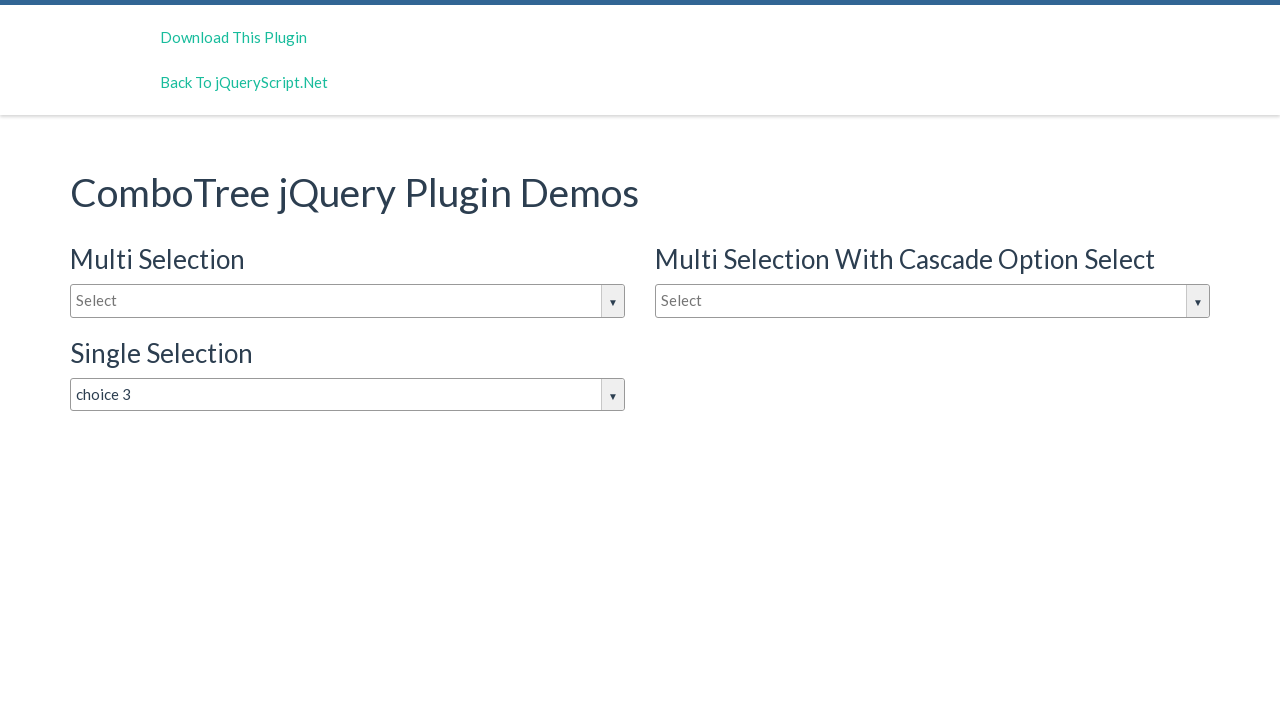

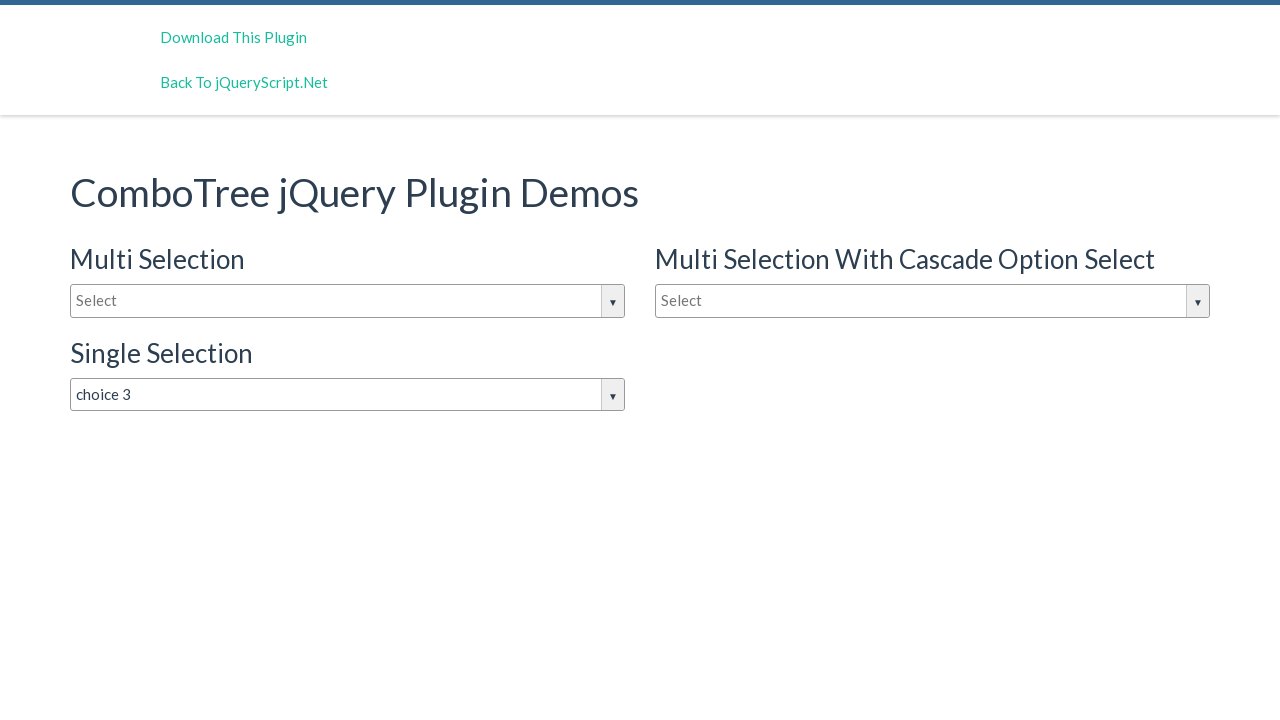